Tests dynamic loading functionality by clicking a start button and waiting for hidden text to appear

Starting URL: http://the-internet.herokuapp.com/dynamic_loading/2

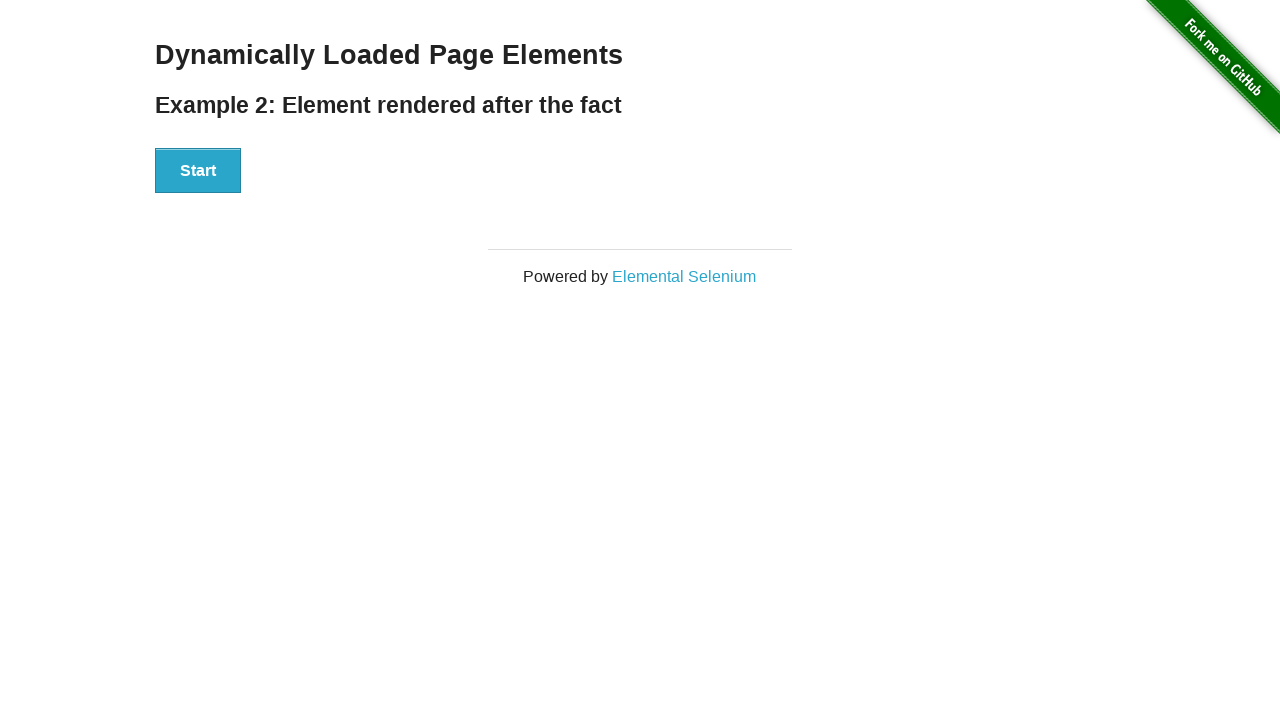

Clicked Start button to trigger dynamic content loading at (198, 171) on #start > button
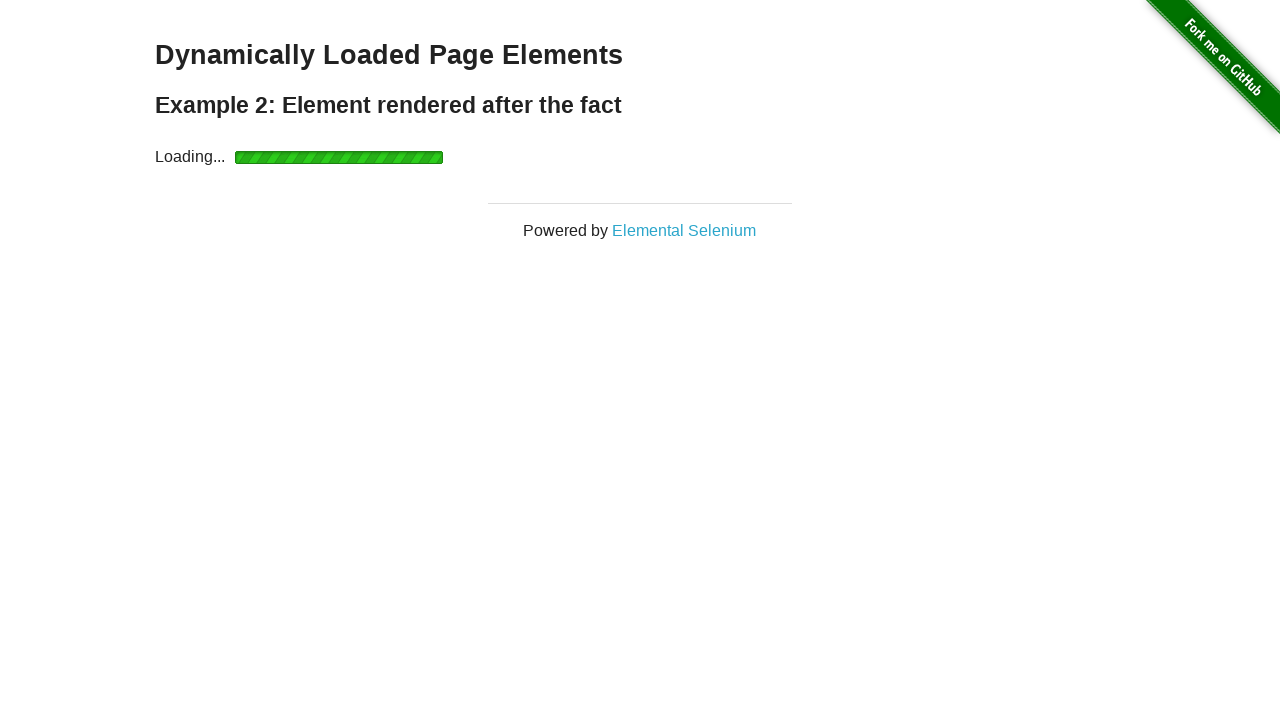

Waited for hidden text element to become visible
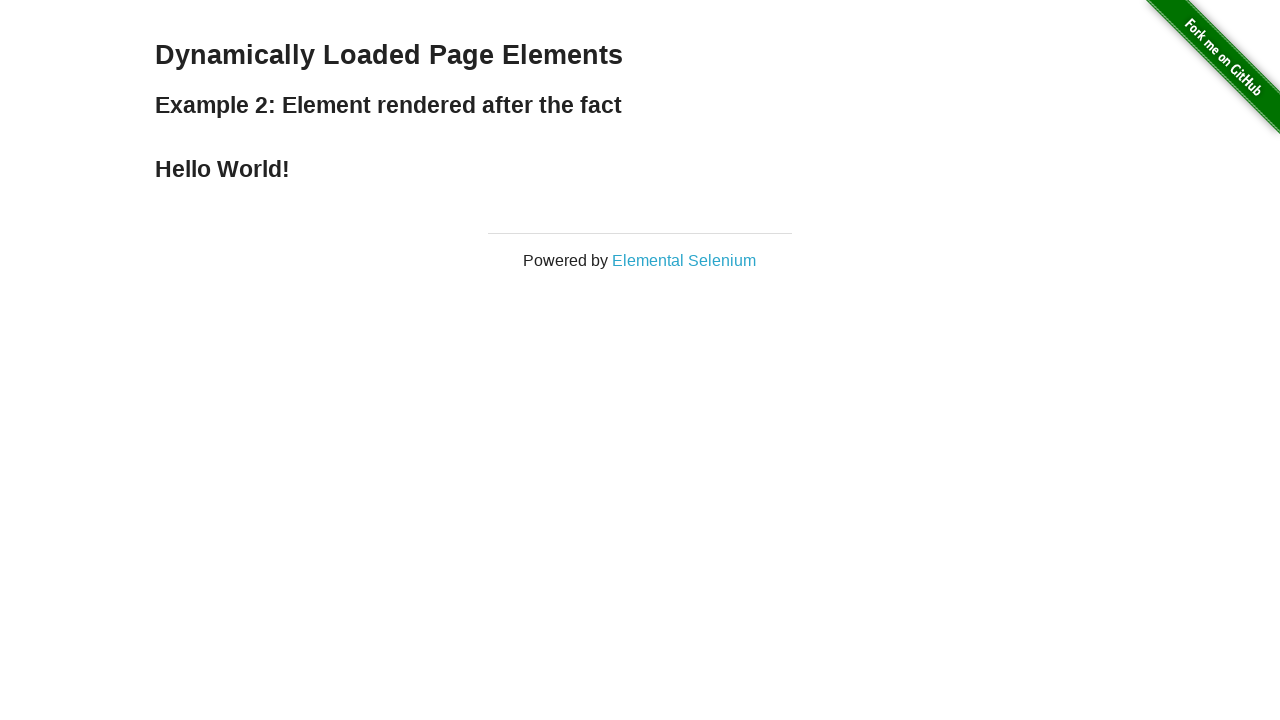

Located the hidden text element
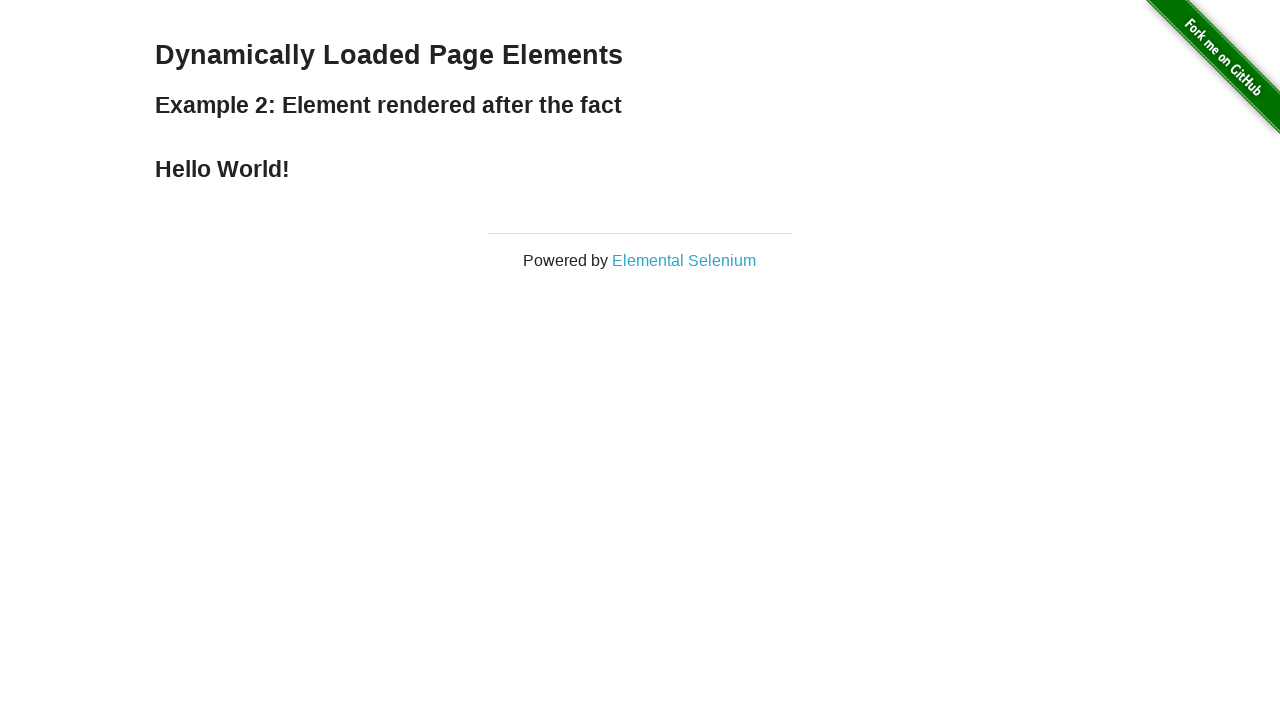

Retrieved text content from hidden element
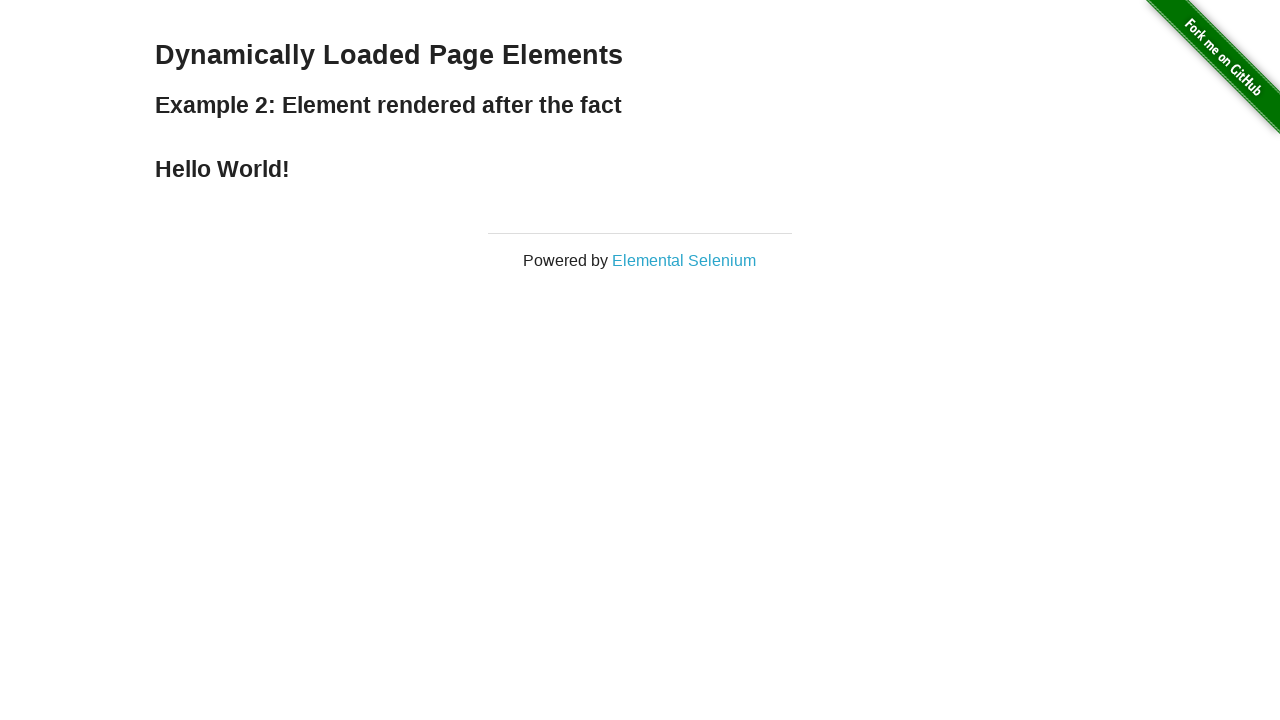

Hidden text revealed: Hello World!
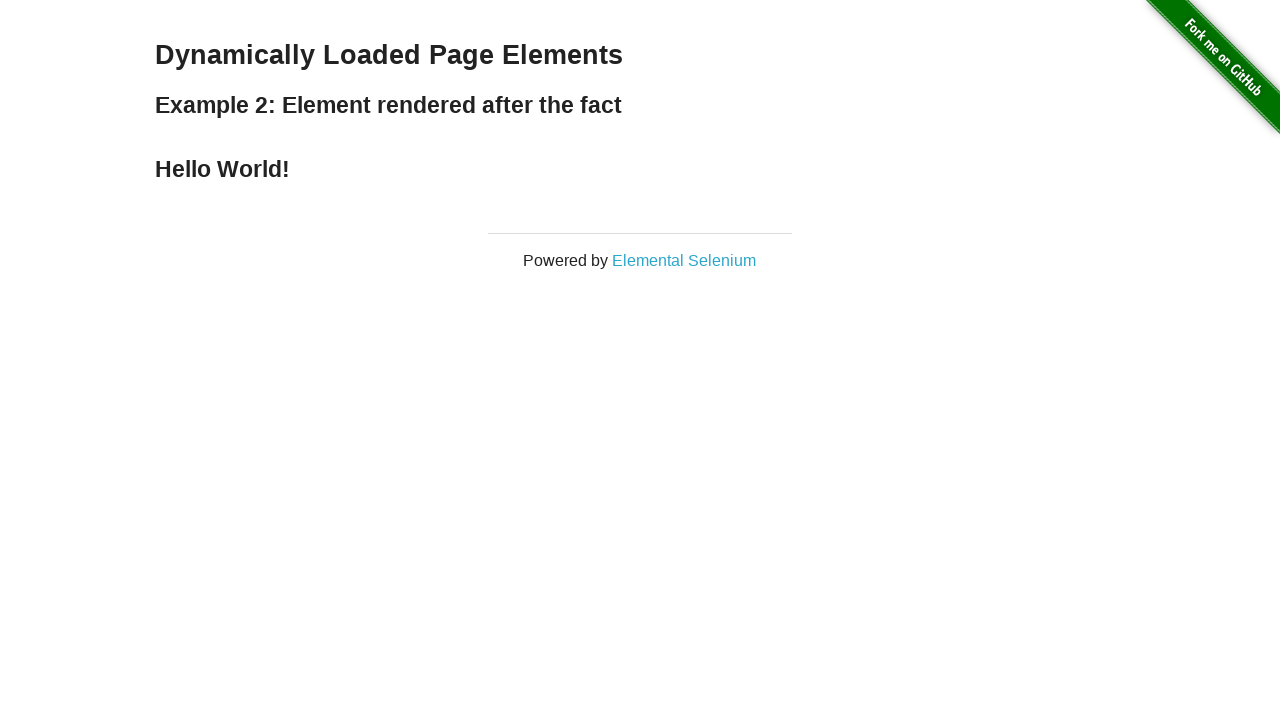

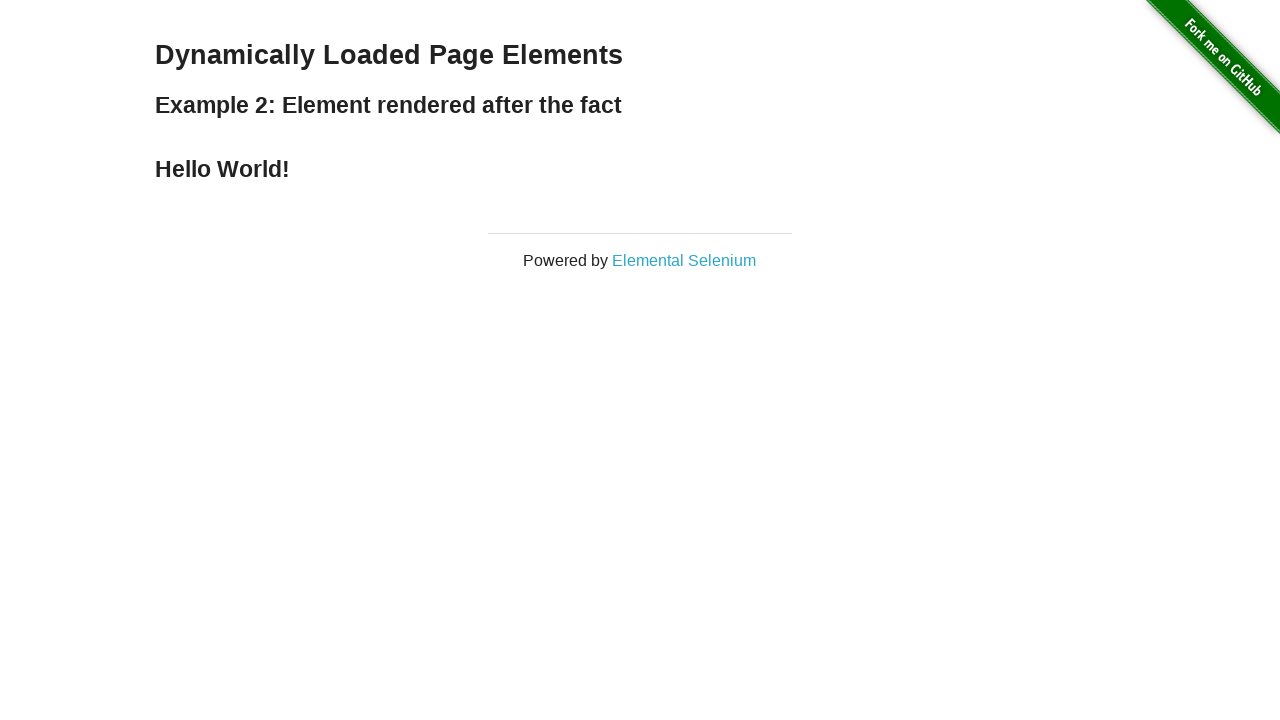